Tests toBeInViewport assertion by scrolling element into view and verifying visibility

Starting URL: https://demoapp-sable-gamma.vercel.app/

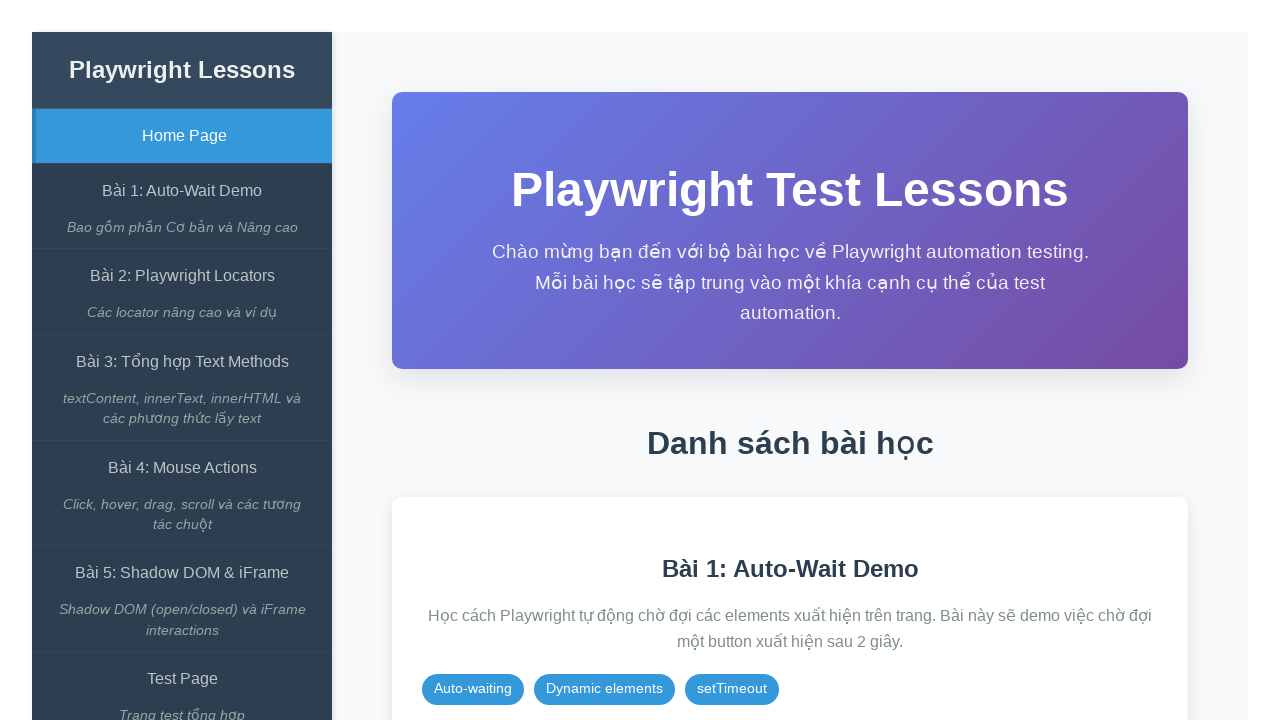

Clicked on 'Bài 1: Auto-Wait Demo' link at (182, 191) on internal:role=link[name="Bài 1: Auto-Wait Demo"i]
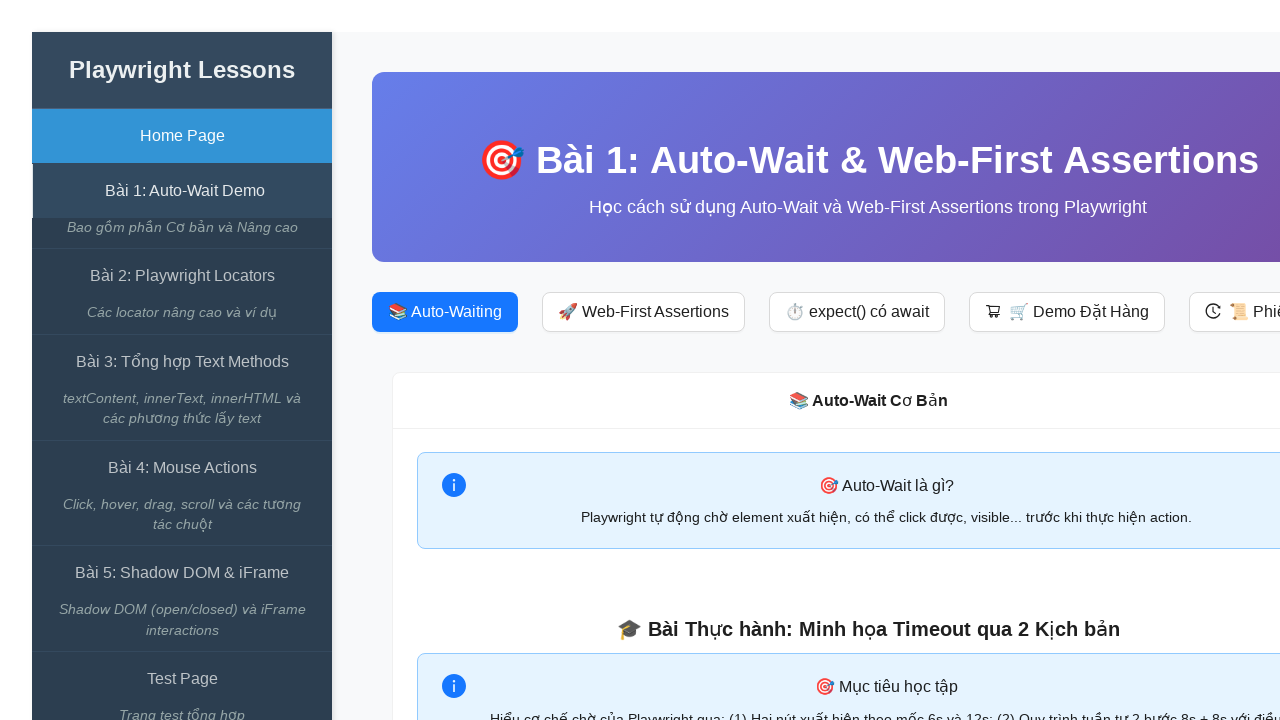

Clicked on 'expect() có await' button at (857, 312) on internal:role=button[name="expect() có await"i]
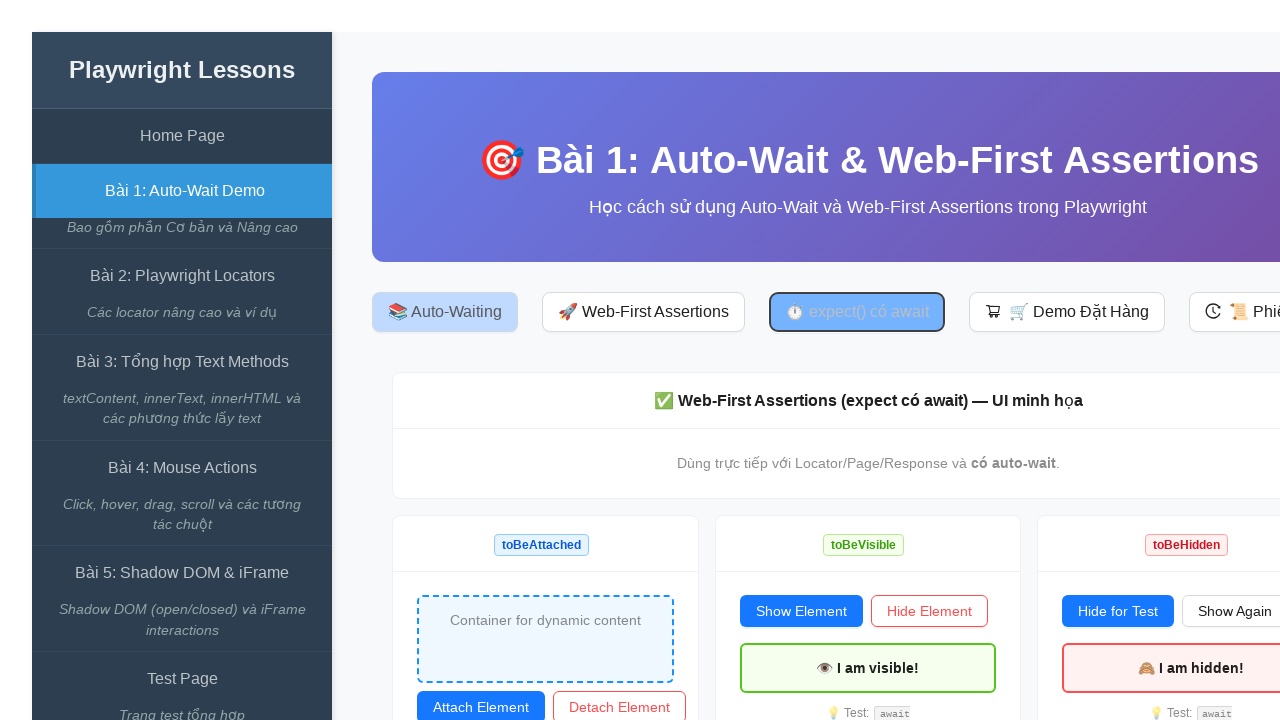

Scrolled '#viewport-target' element into view
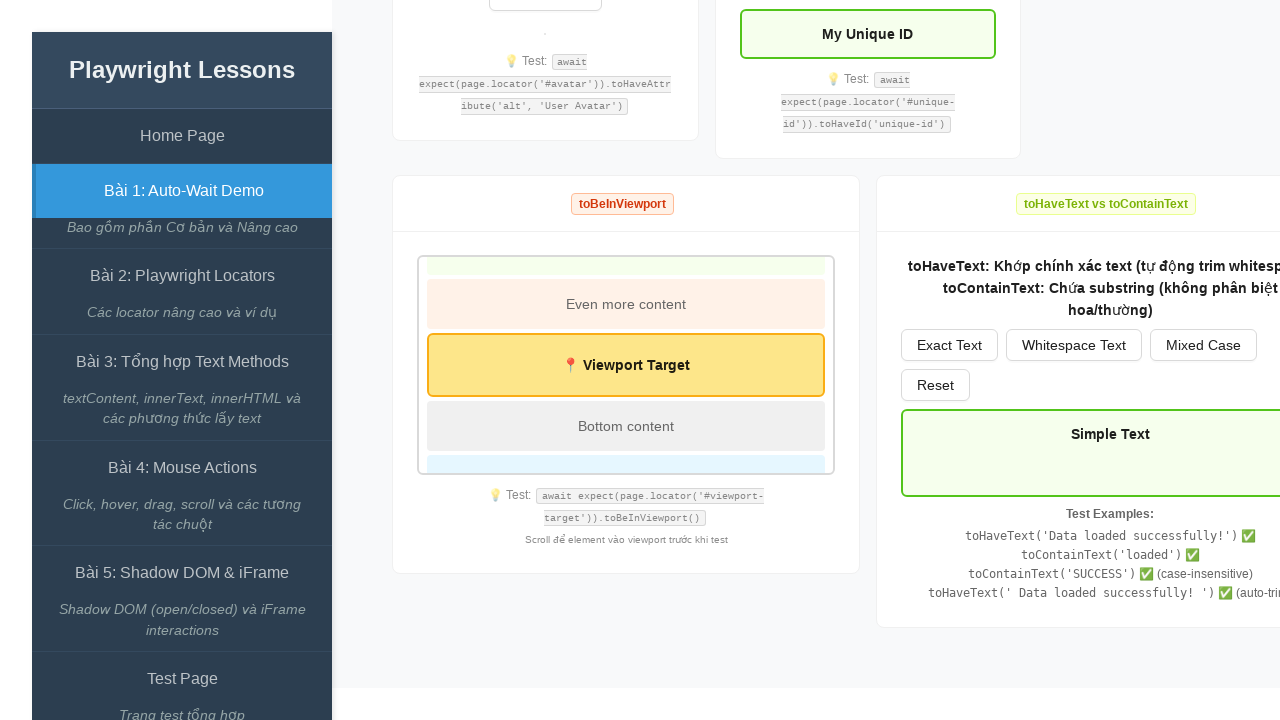

Verified '#viewport-target' element is in viewport
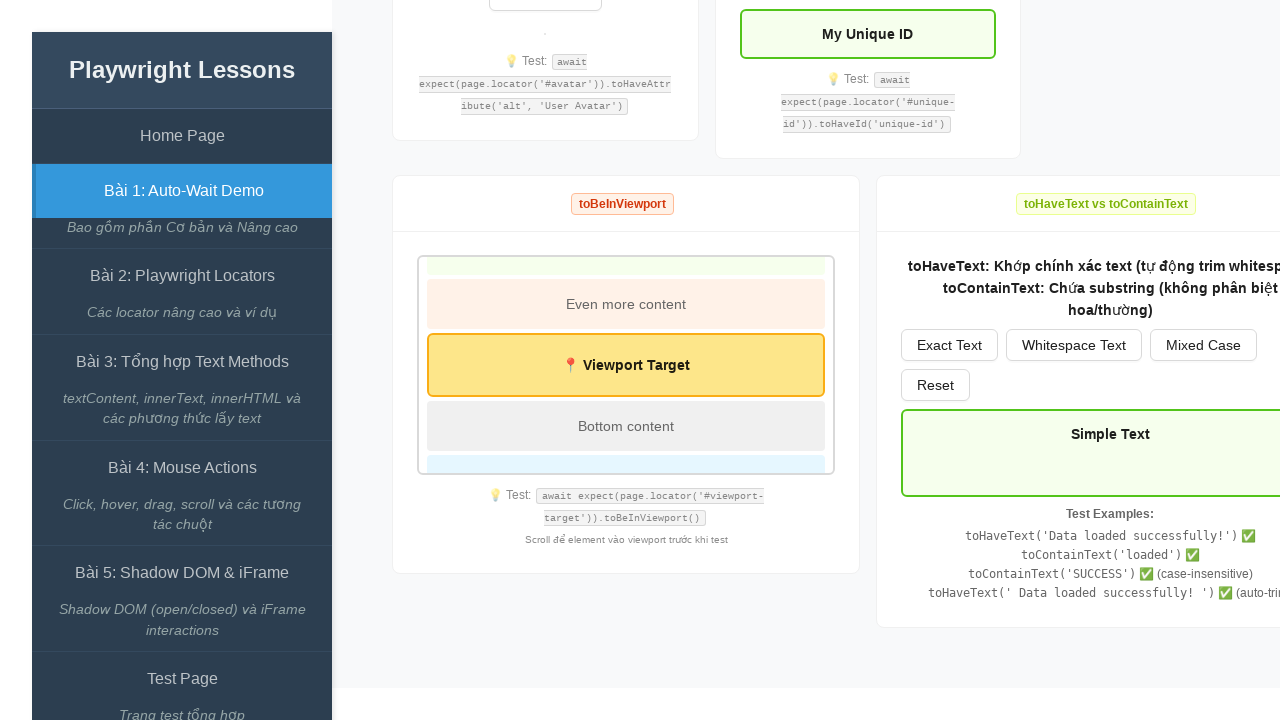

Verified '#viewport-target' element is visible
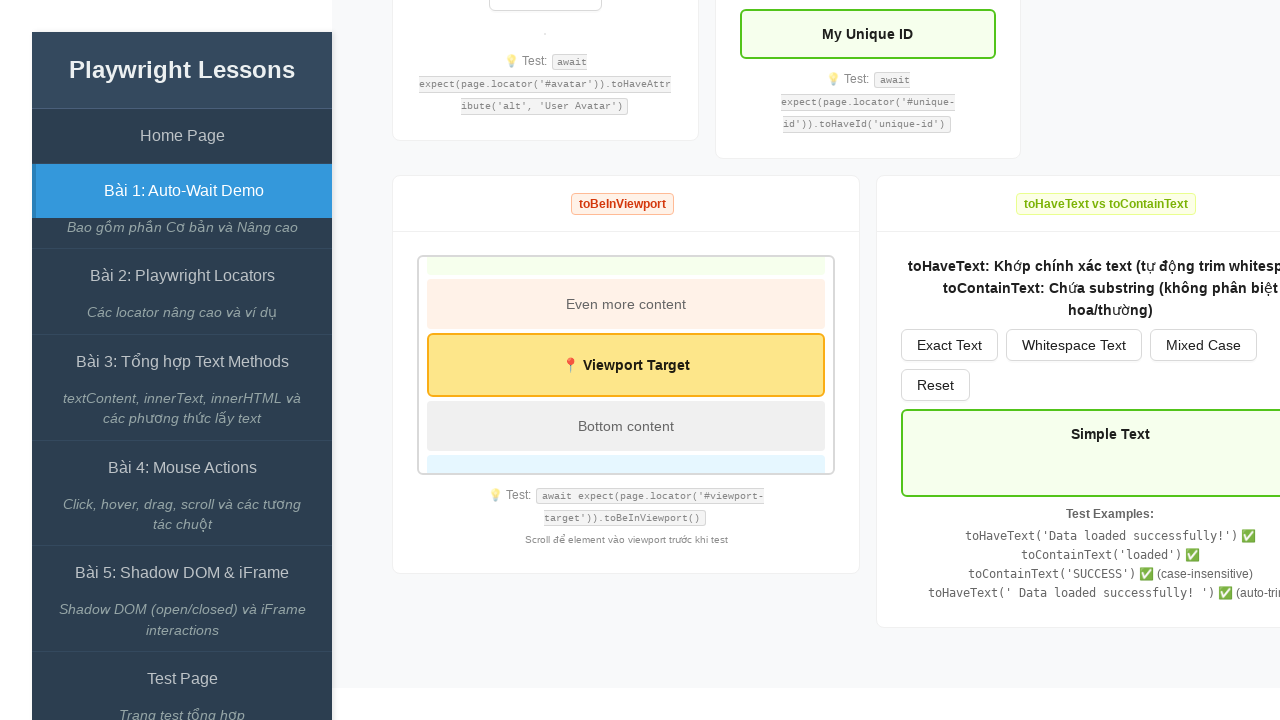

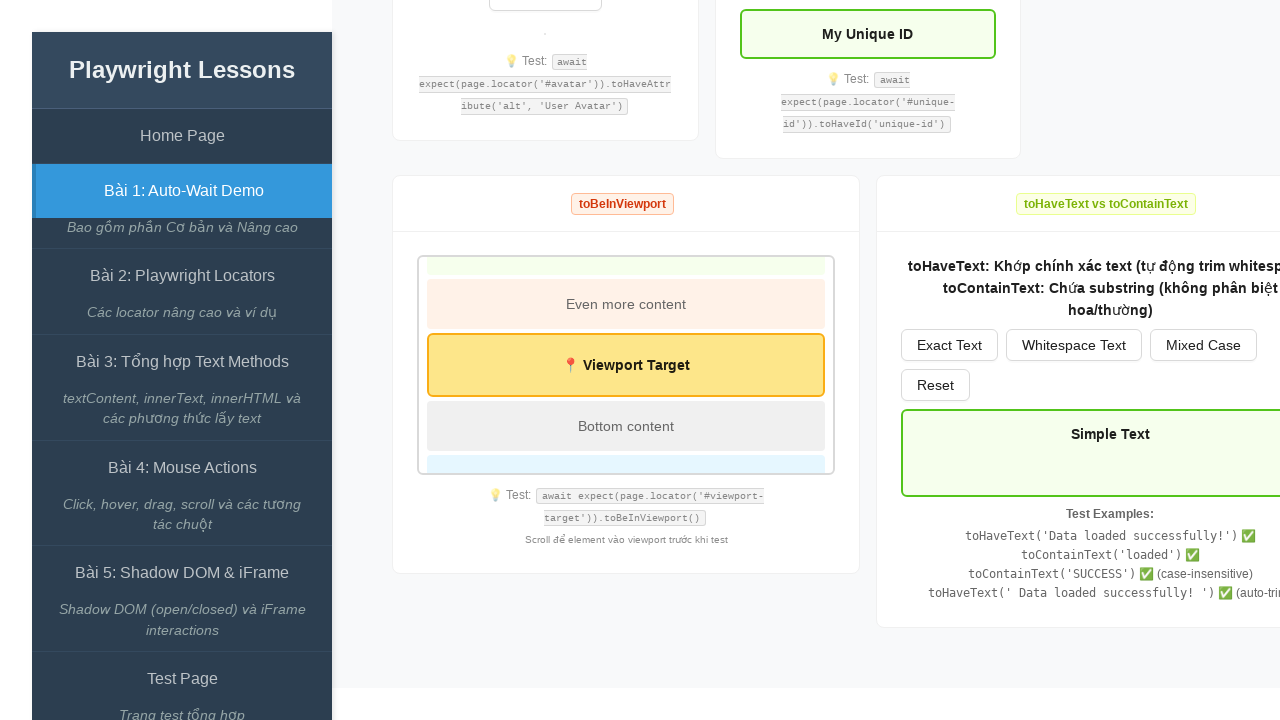